Tests multi-select functionality on jQuery UI selectable demo by using Ctrl+click to select multiple items

Starting URL: https://jqueryui.com/selectable/

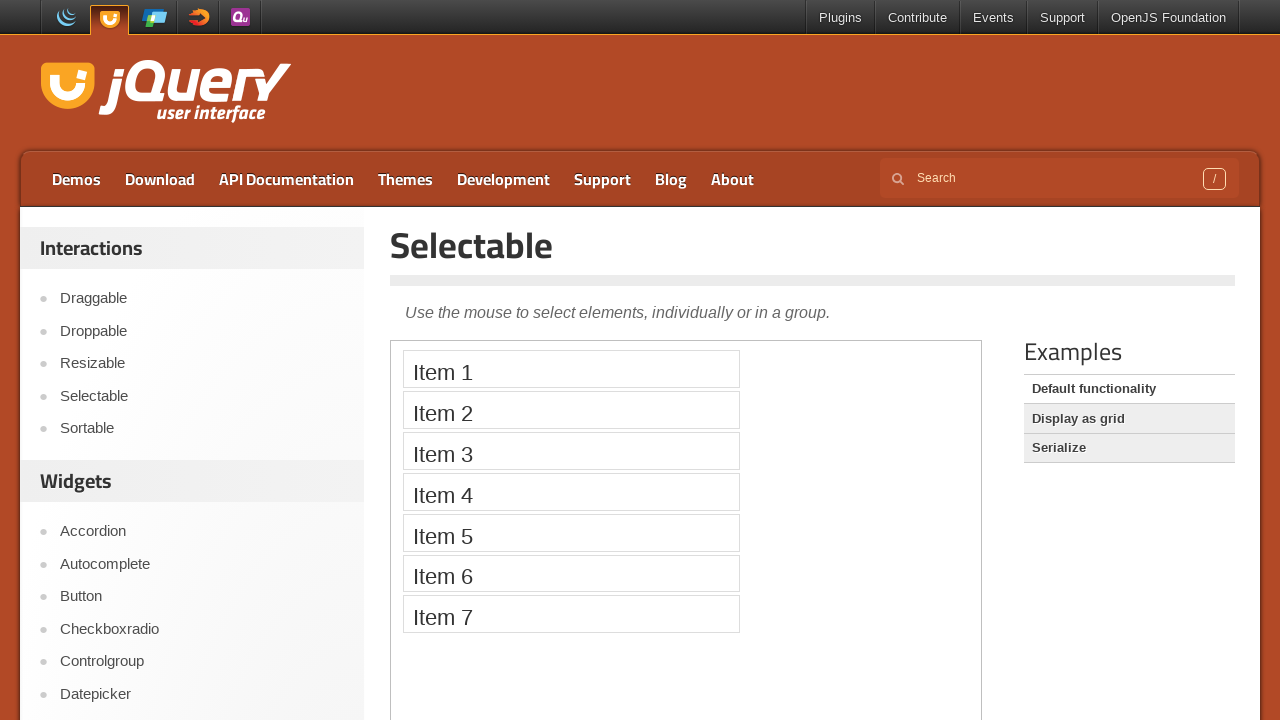

Located the iframe containing the selectable demo
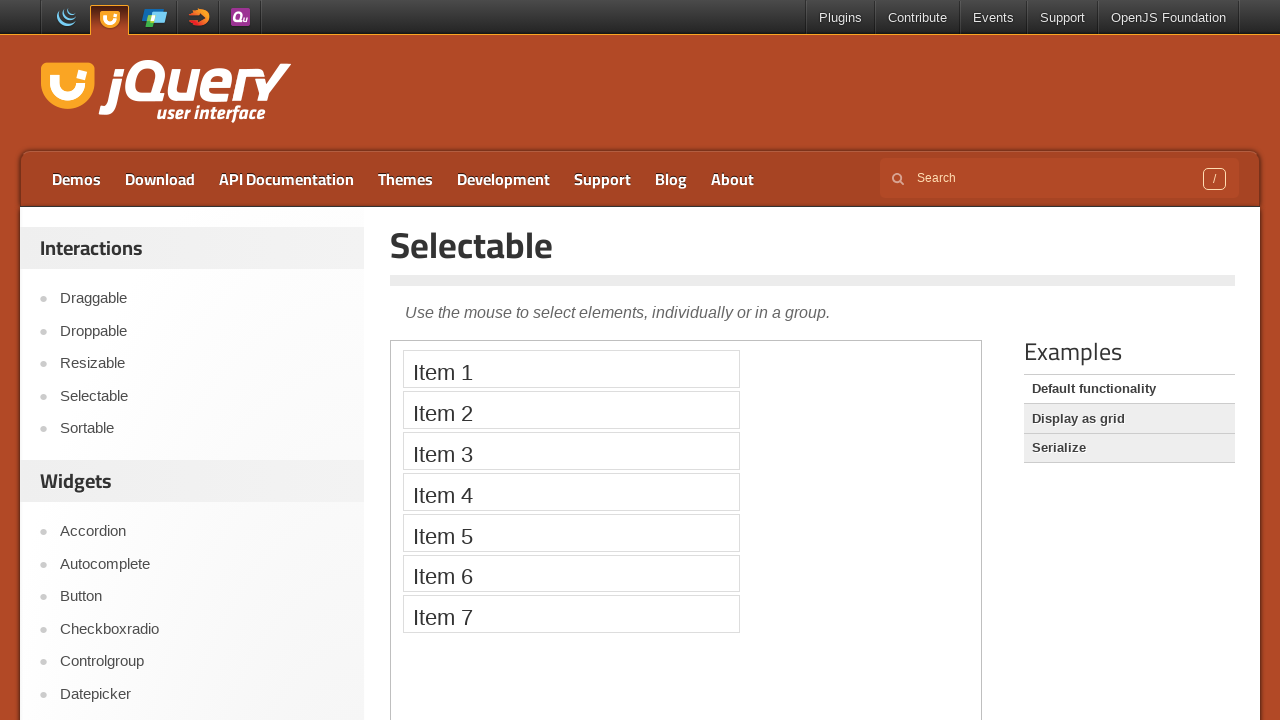

Located Item 6 in the selectable list
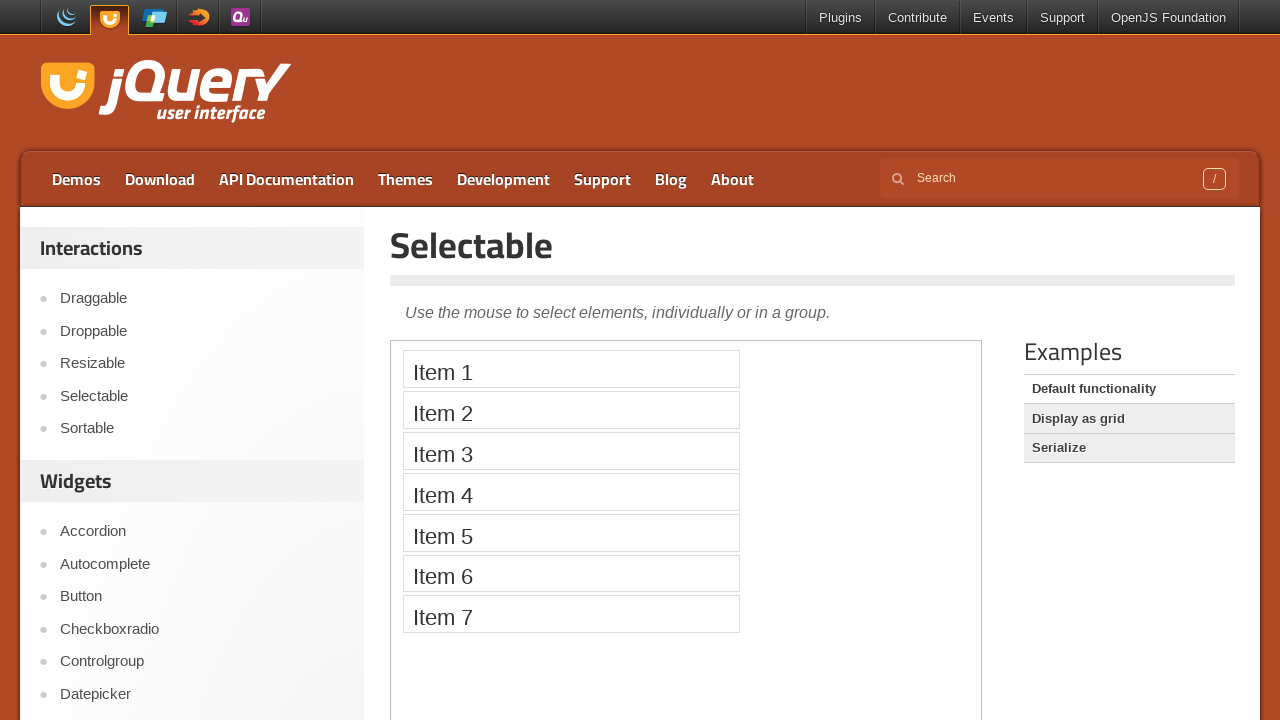

Located Item 7 in the selectable list
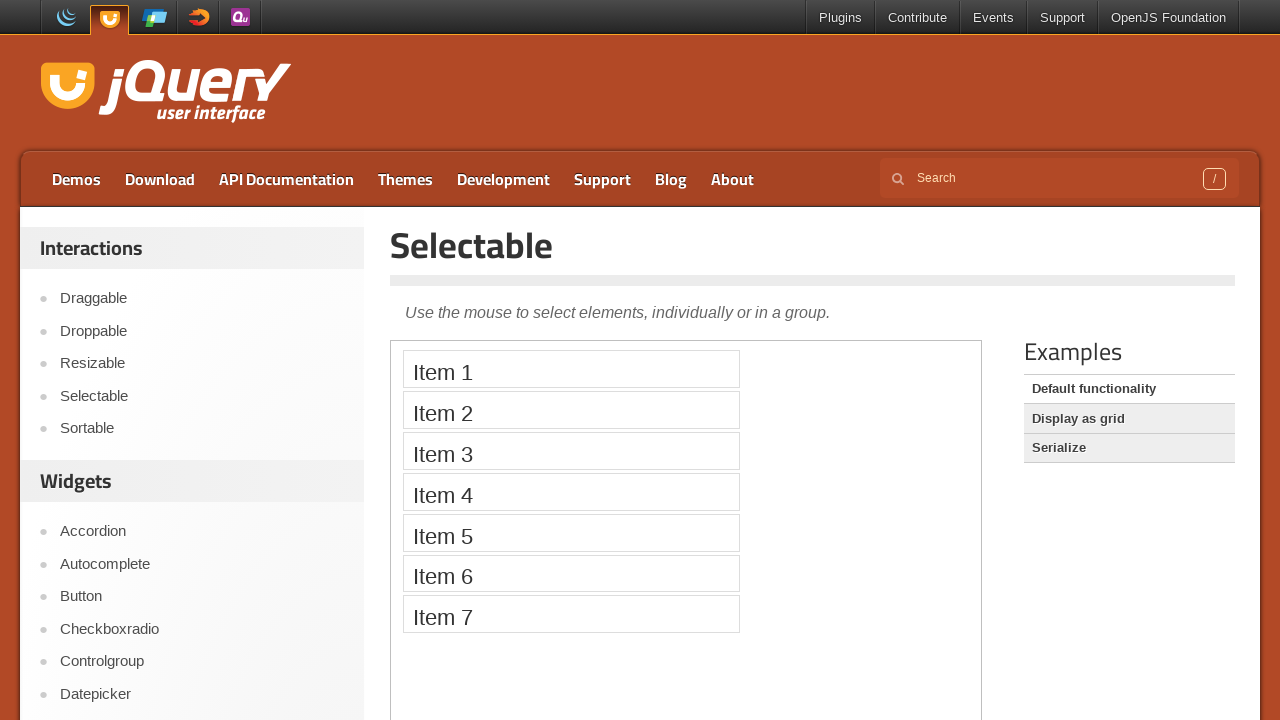

Pressed Control key down for multi-select
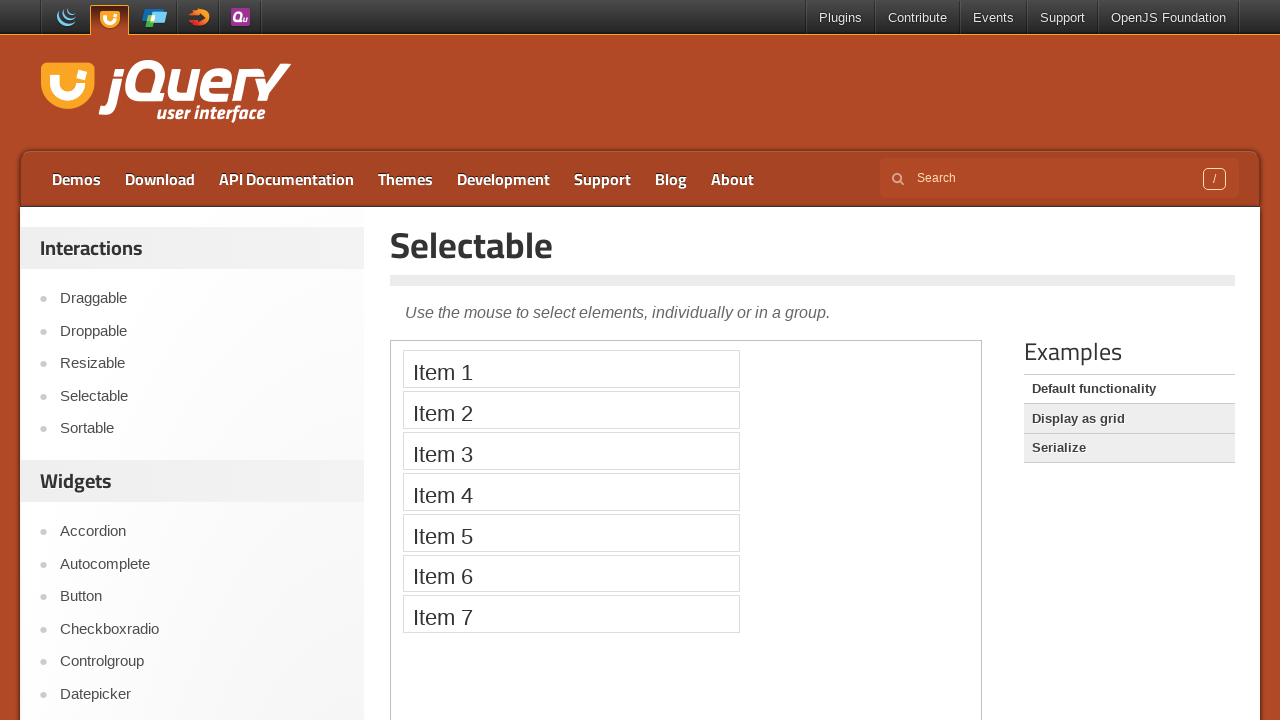

Ctrl+clicked Item 6 at (571, 573) on iframe >> nth=0 >> internal:control=enter-frame >> li:text('Item 6')
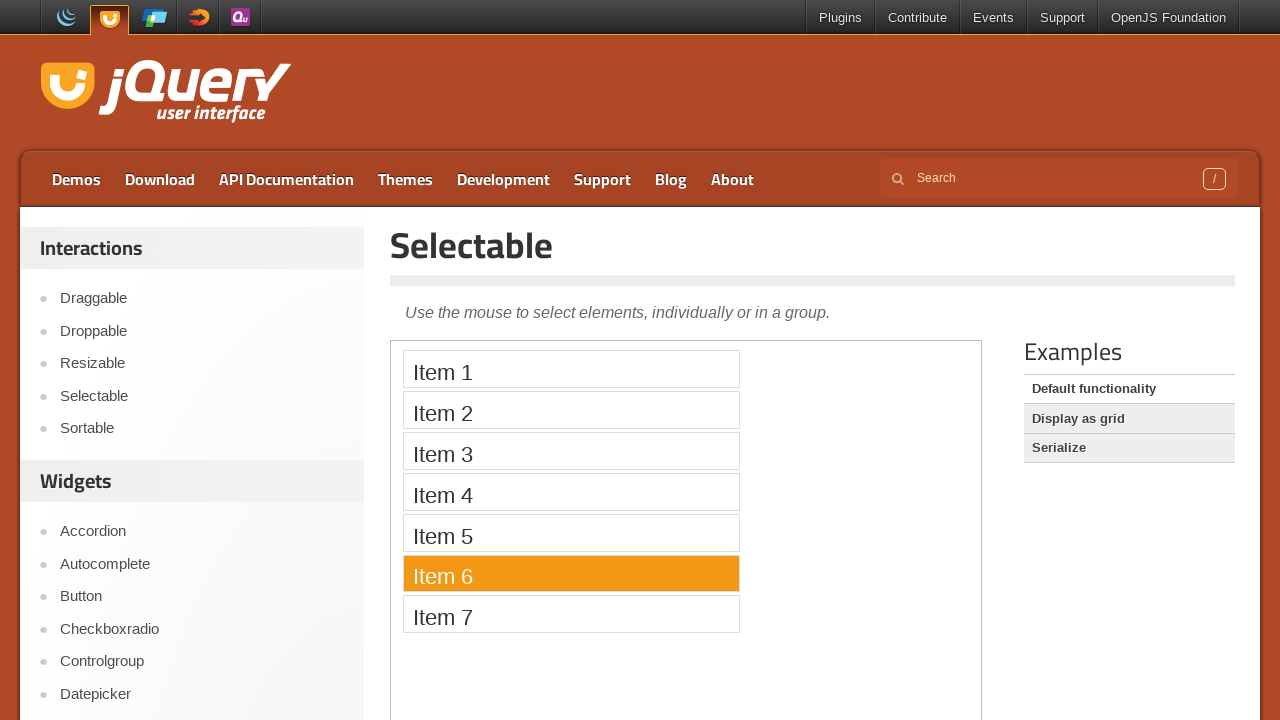

Ctrl+clicked Item 7 at (571, 614) on iframe >> nth=0 >> internal:control=enter-frame >> li:text('Item 7')
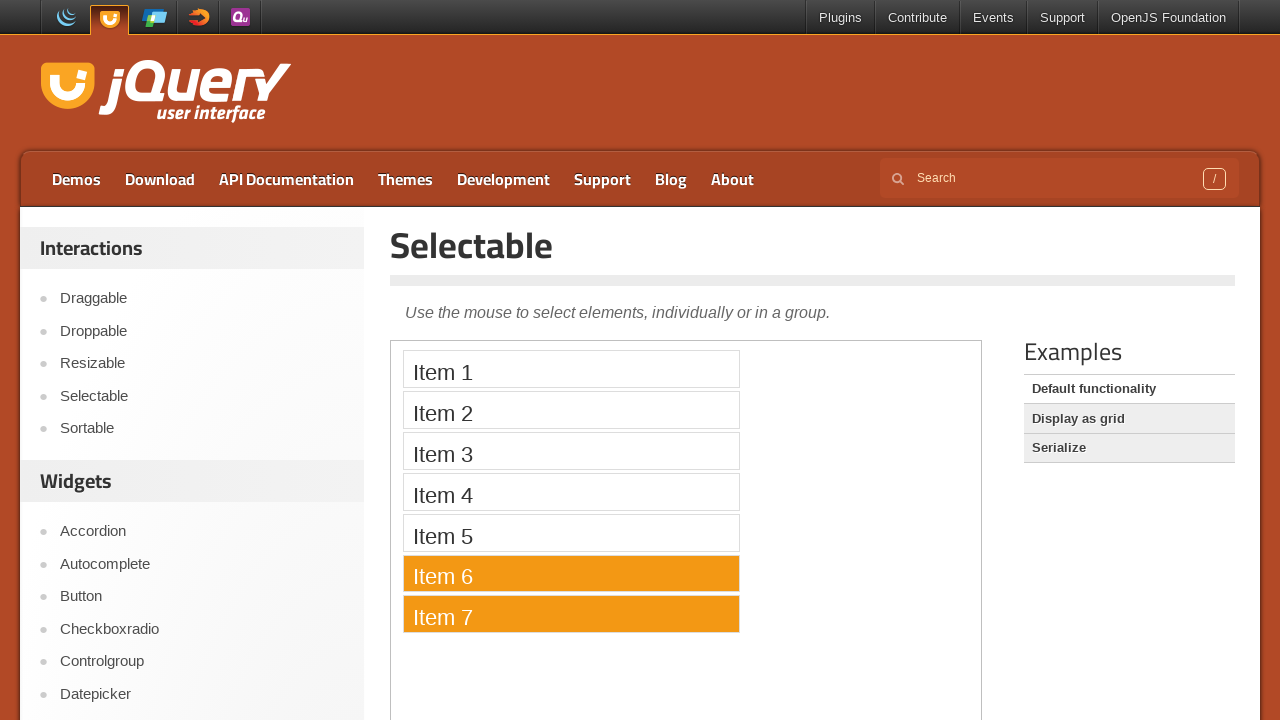

Released Control key, completing multi-select of Item 6 and Item 7
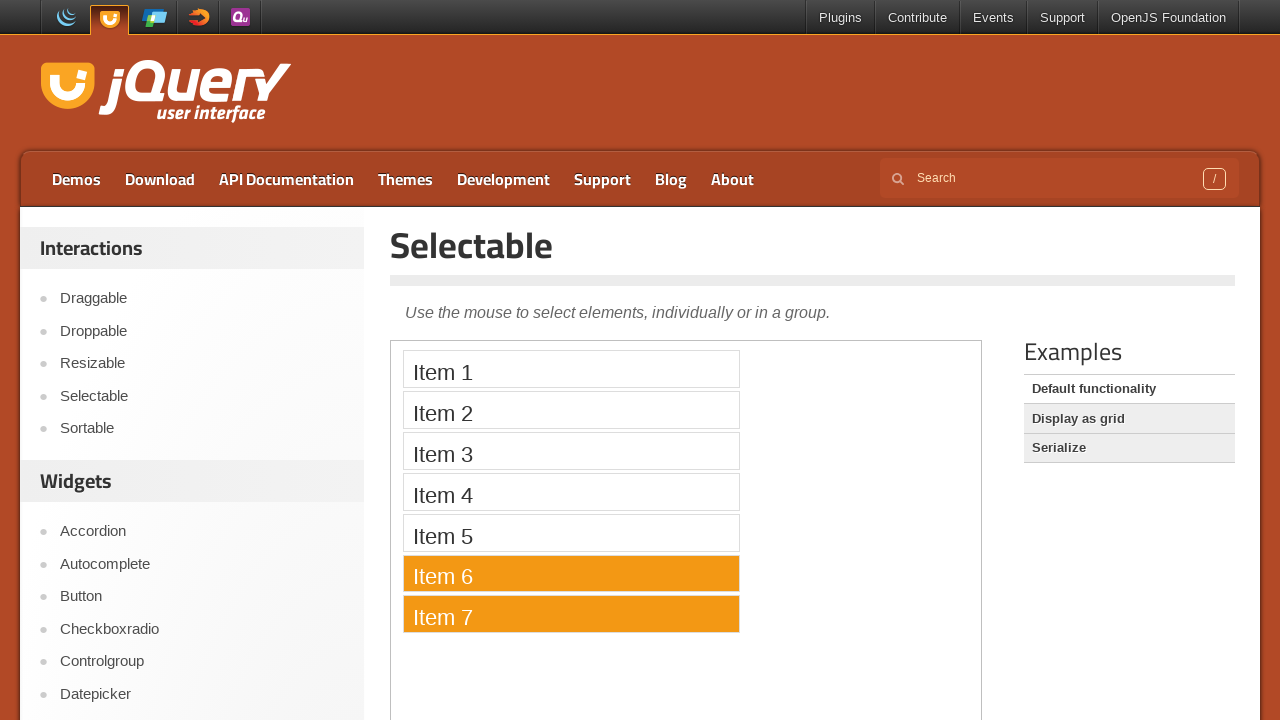

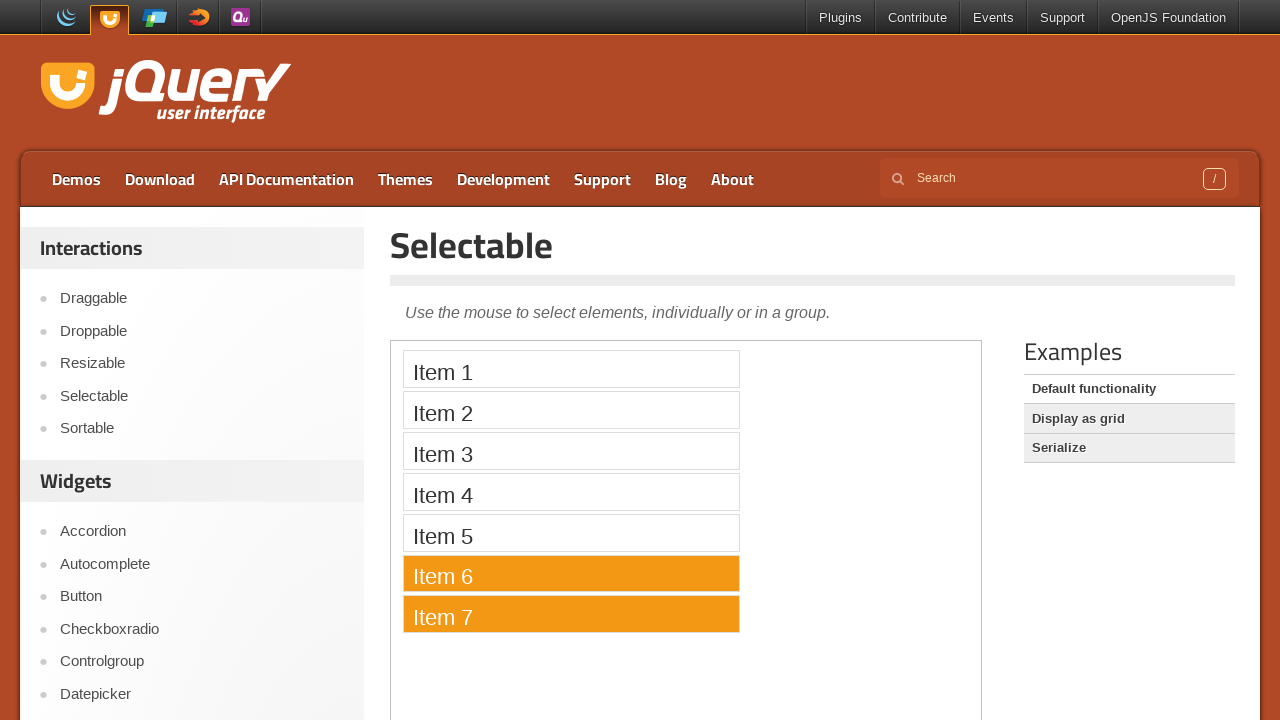